Tests the TodoMVC "Completed" filter by adding two tasks, marking one as completed, clicking the Completed filter, and verifying only the completed item is displayed.

Starting URL: https://demo.playwright.dev/todomvc/#/

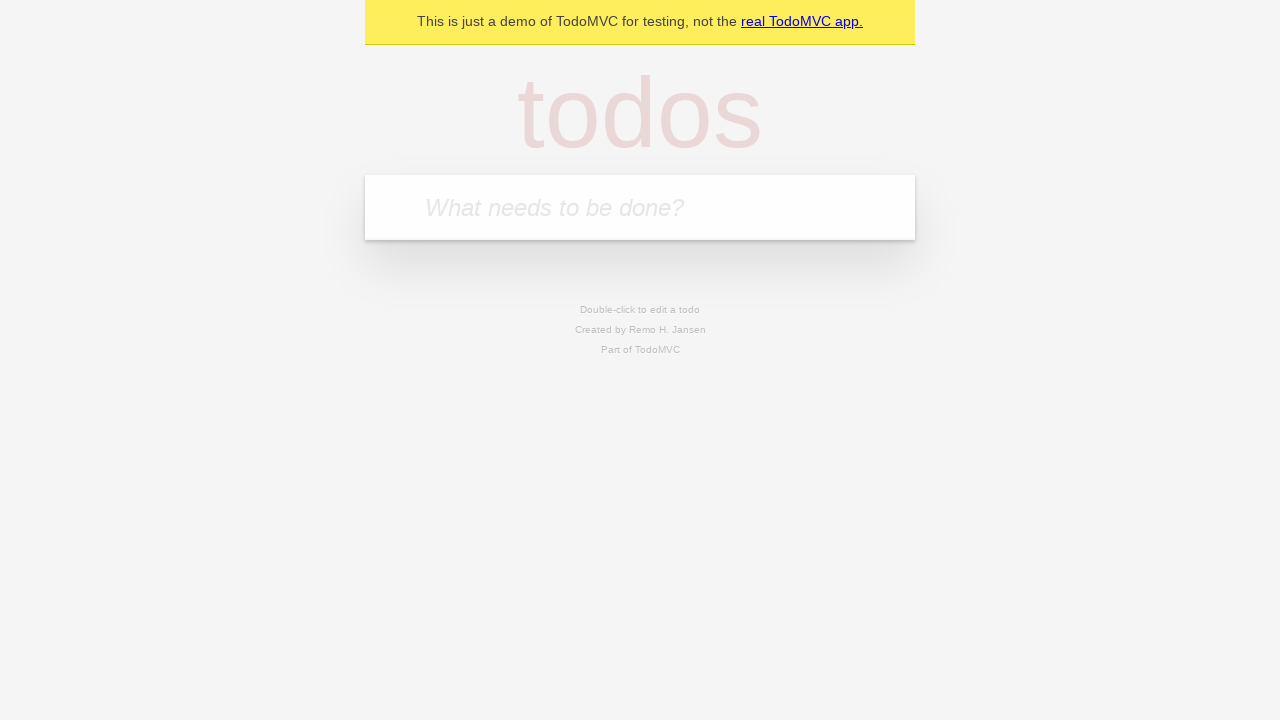

Filled new todo input with 'Task 1' on input.new-todo
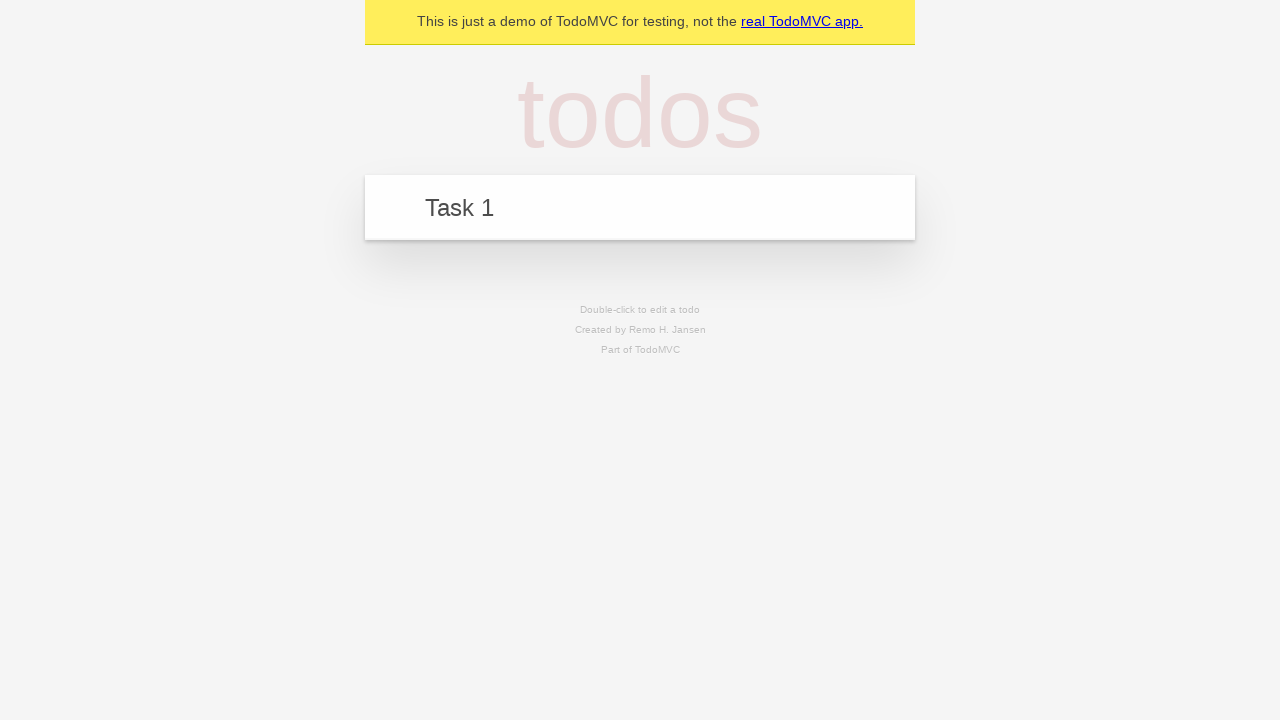

Pressed Enter to add first todo item on input.new-todo
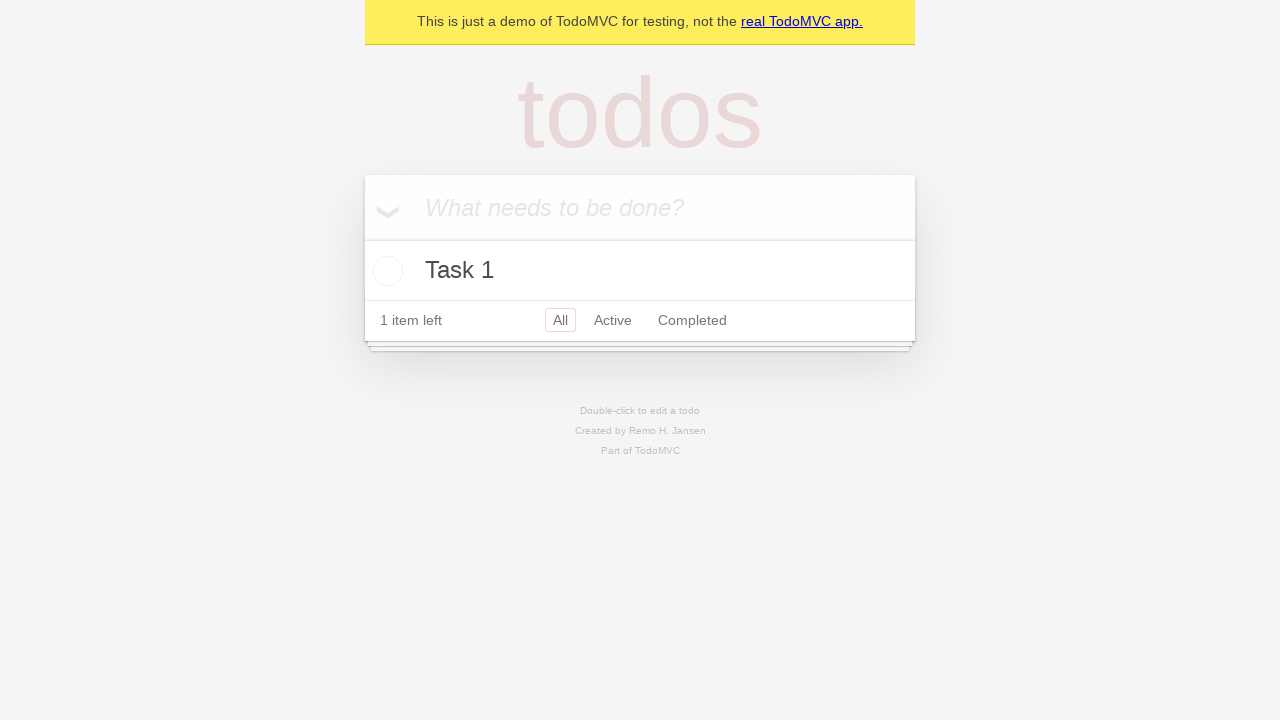

Filled new todo input with 'Task 2' on input.new-todo
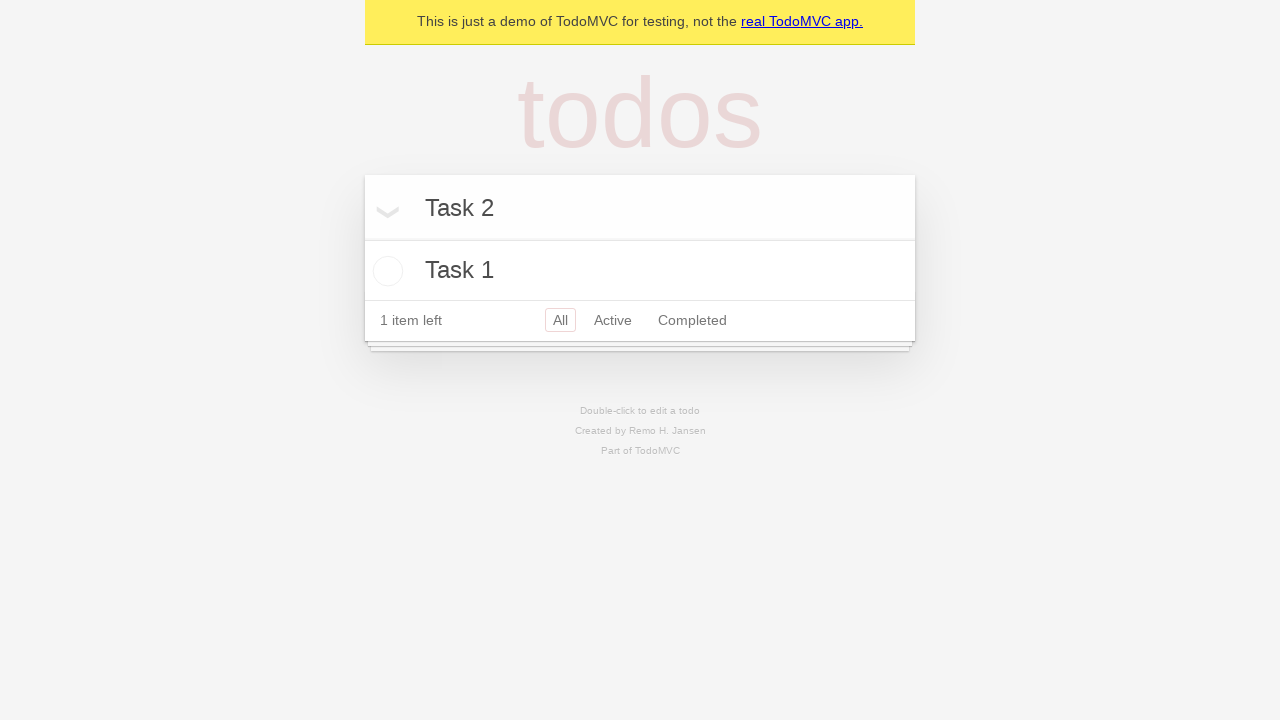

Pressed Enter to add second todo item on input.new-todo
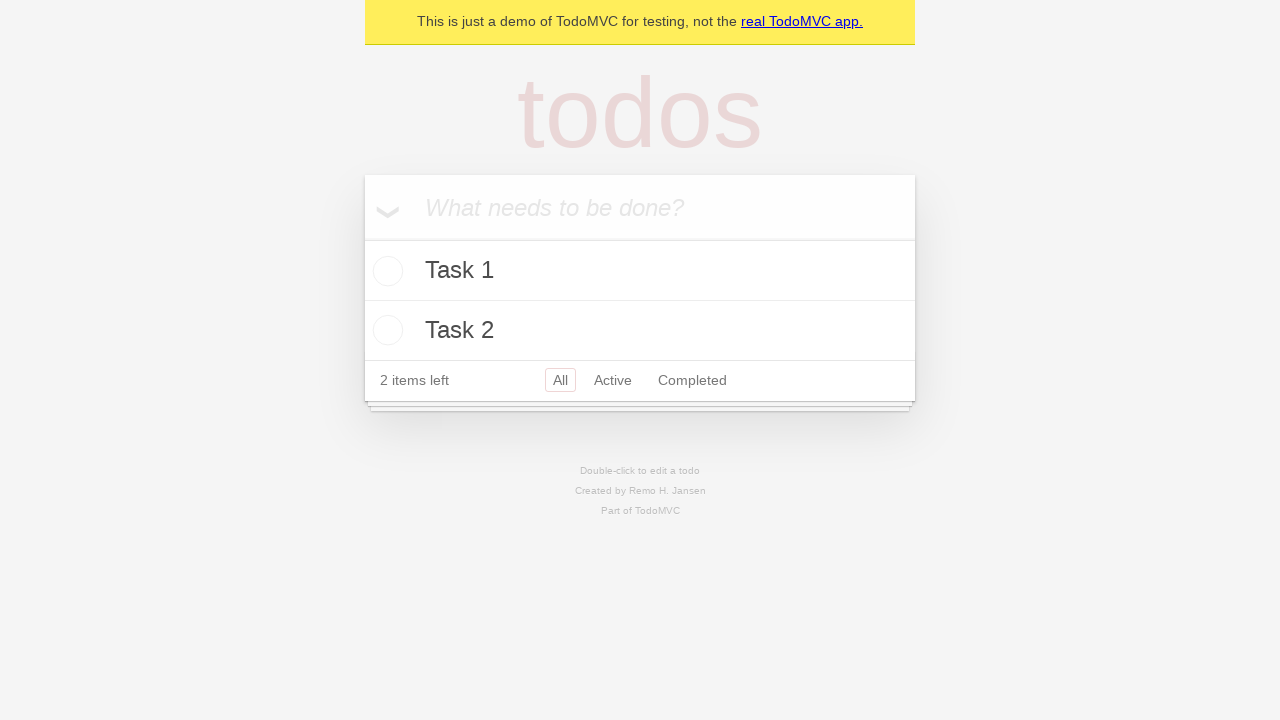

Checked the toggle for the first todo item to mark it as completed at (385, 271) on ul.todo-list li:nth-child(1) .toggle
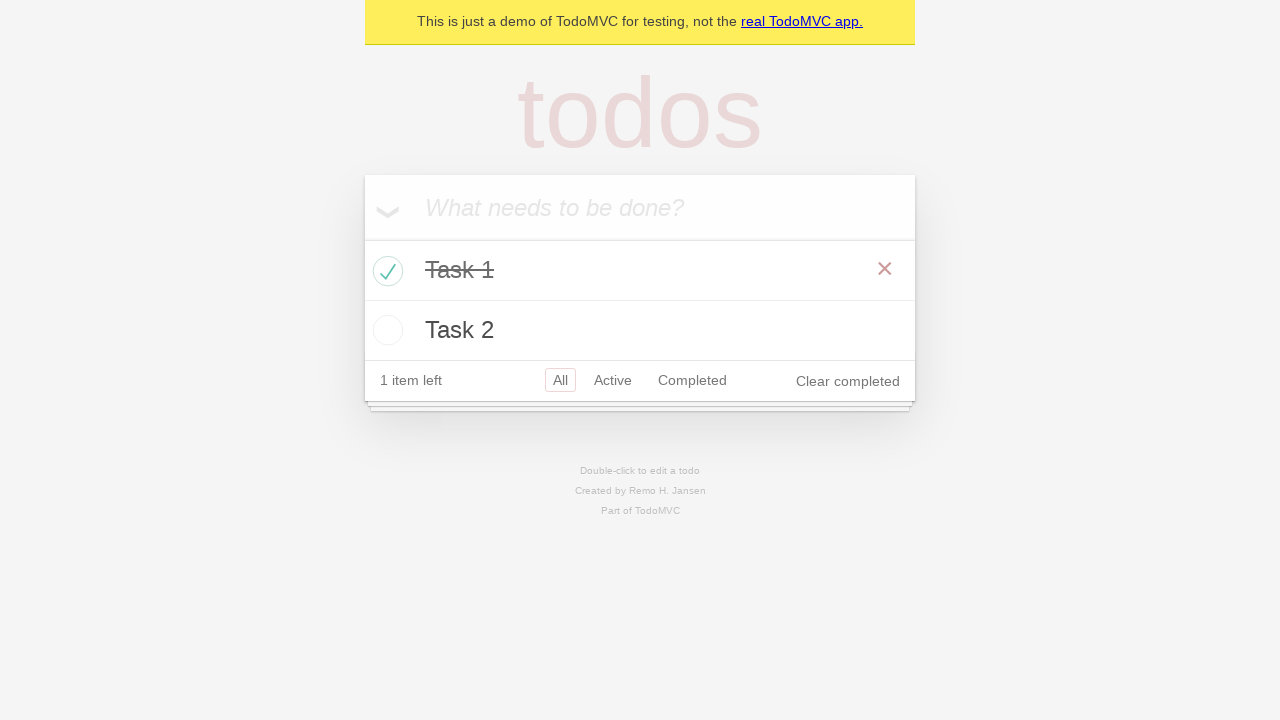

Clicked on the 'Completed' filter at (692, 380) on ul.filters li >> nth=2
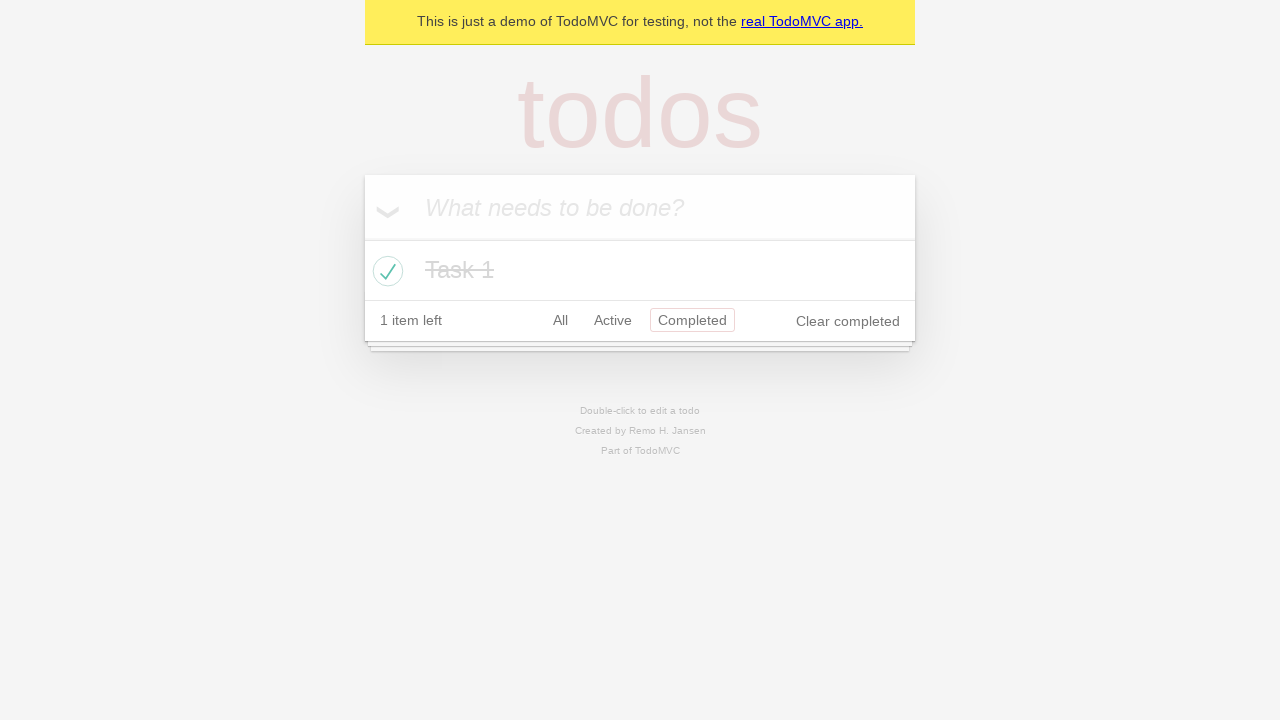

Verified that only 1 completed item is displayed
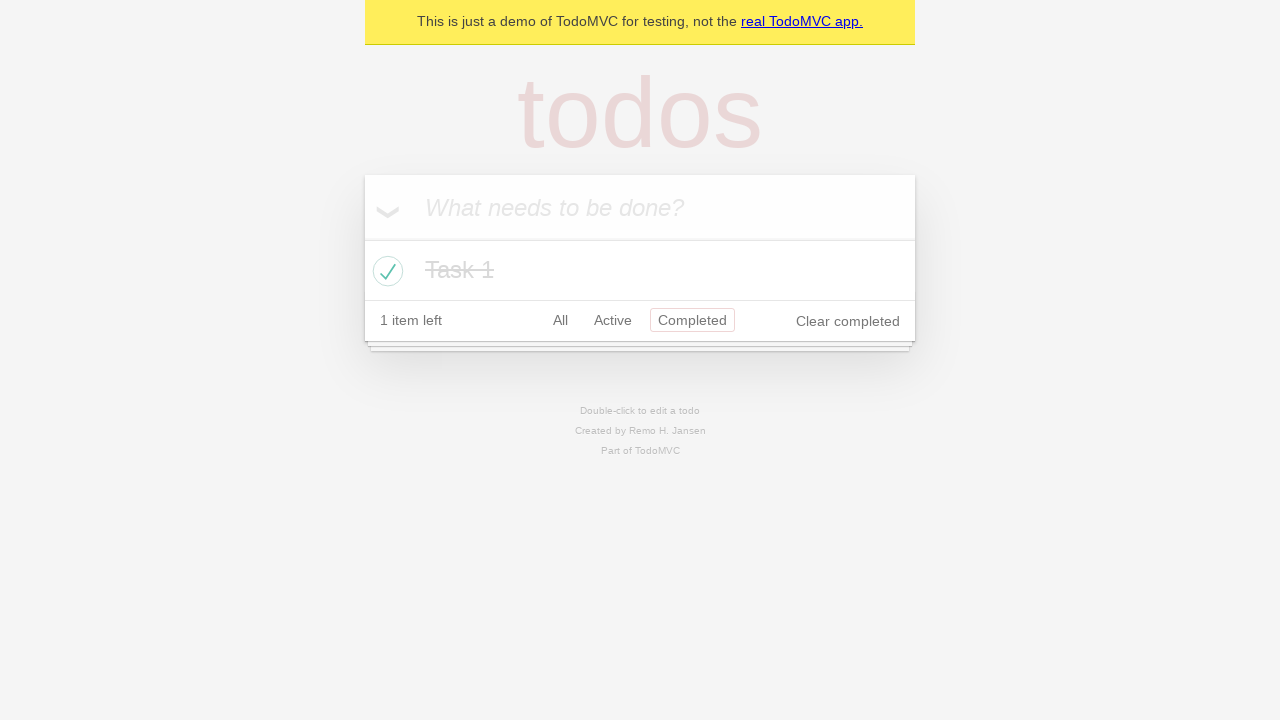

Verified the displayed completed item has text 'Task 1'
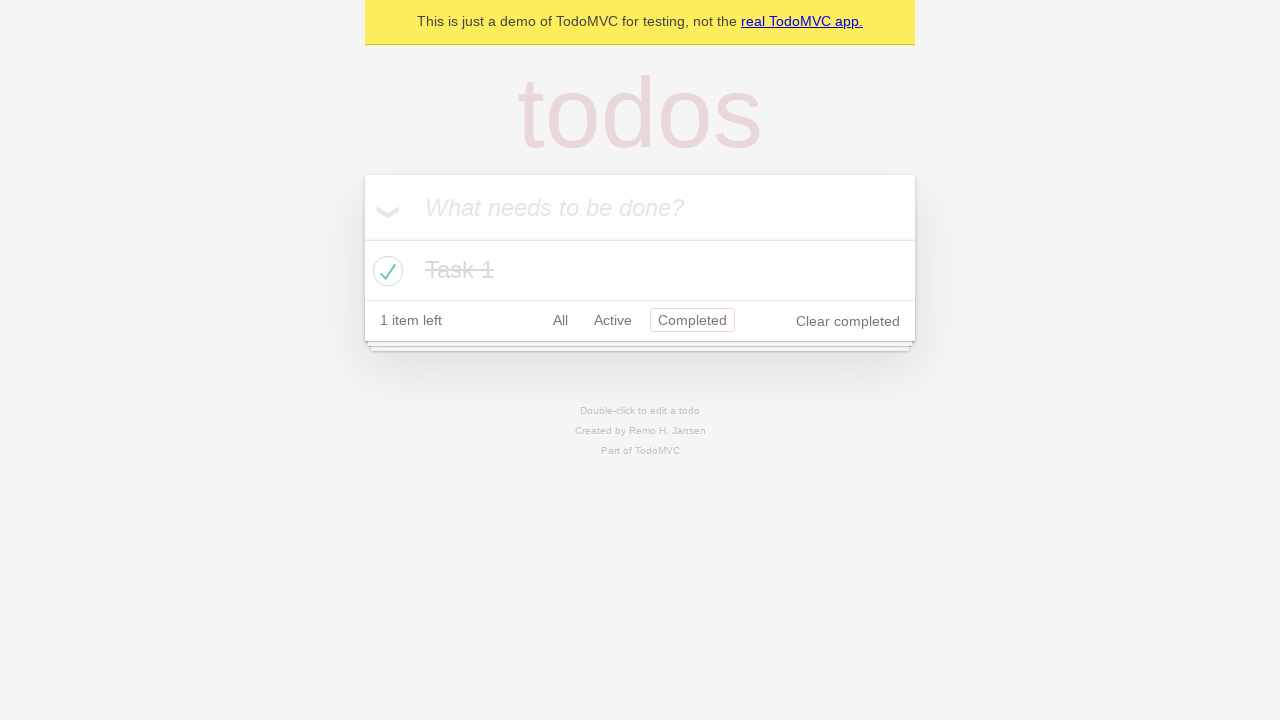

Verified the completed item has 'completed' class attribute
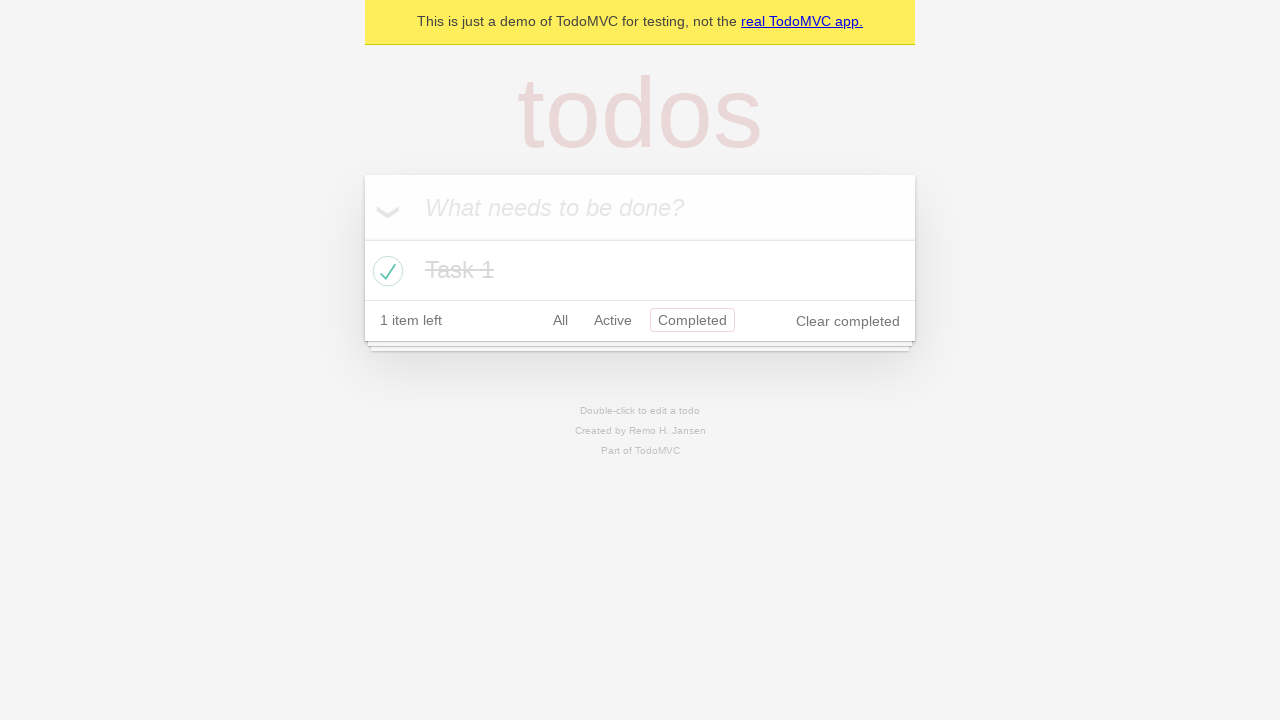

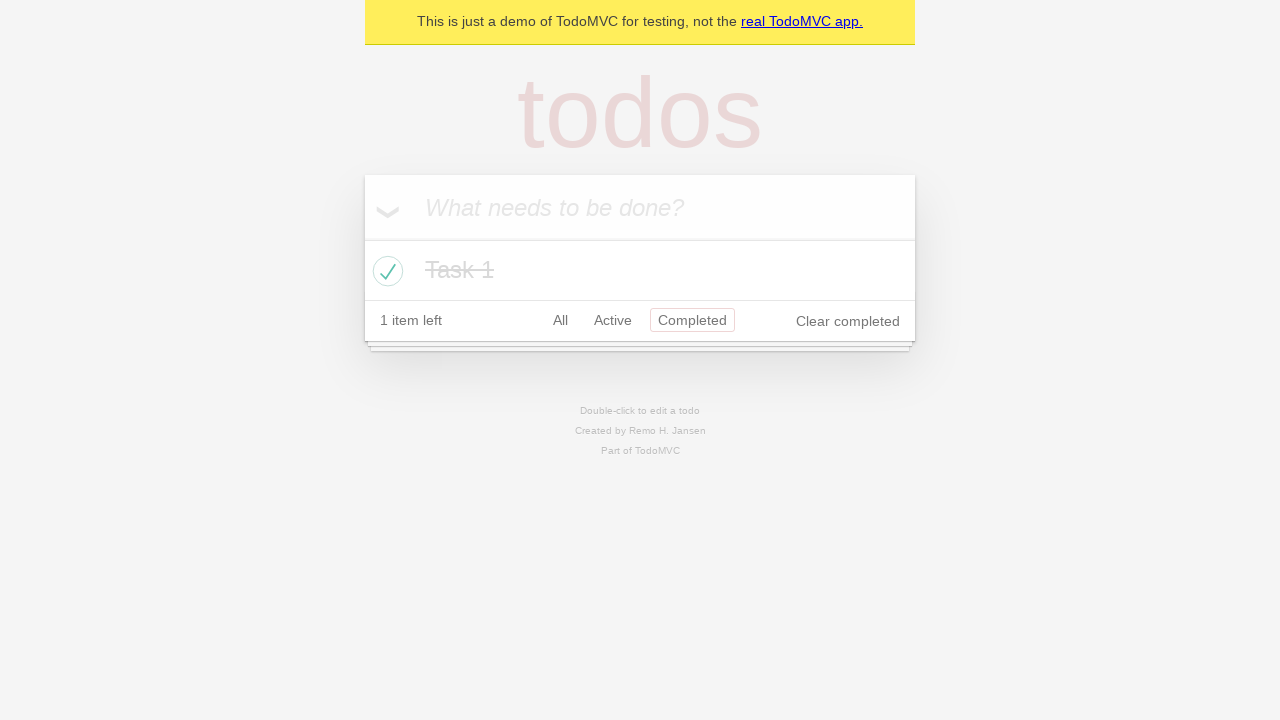